Tests JavaScript prompt alert handling by clicking a button to trigger a prompt, entering text into the prompt, and accepting it

Starting URL: https://v1.training-support.net/selenium/javascript-alerts

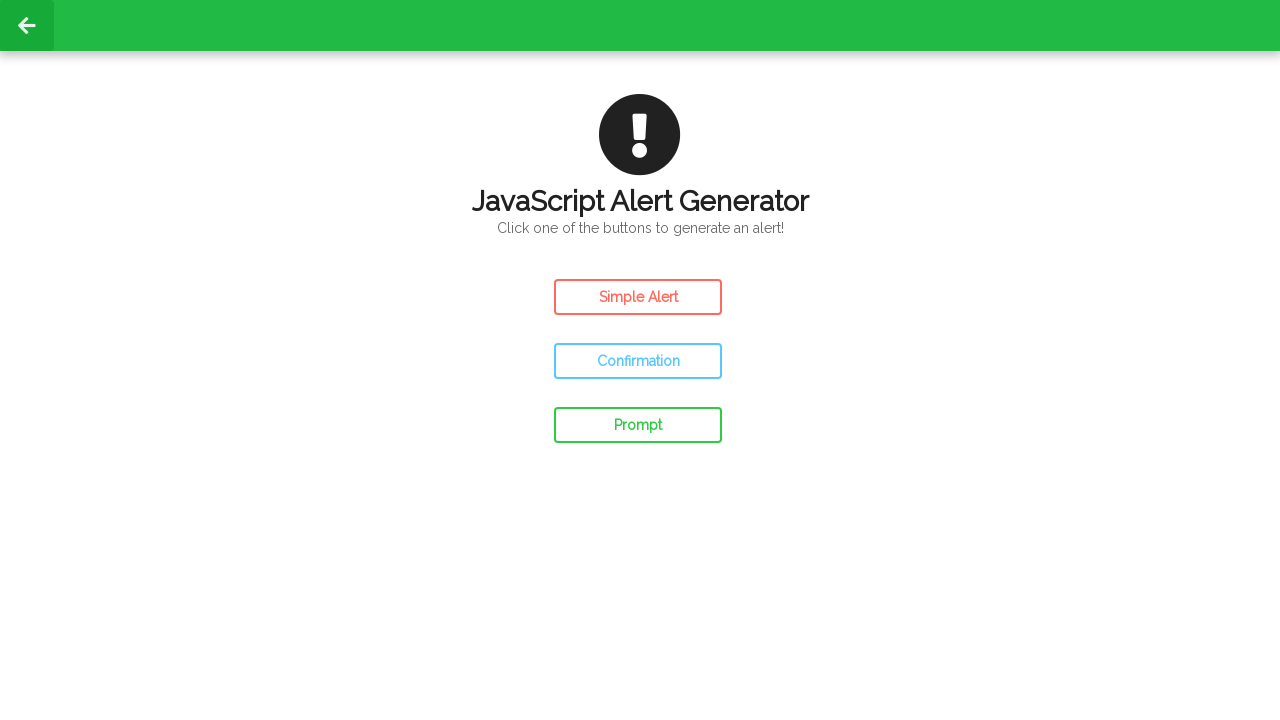

Clicked the prompt button to trigger JavaScript prompt alert at (638, 425) on #prompt
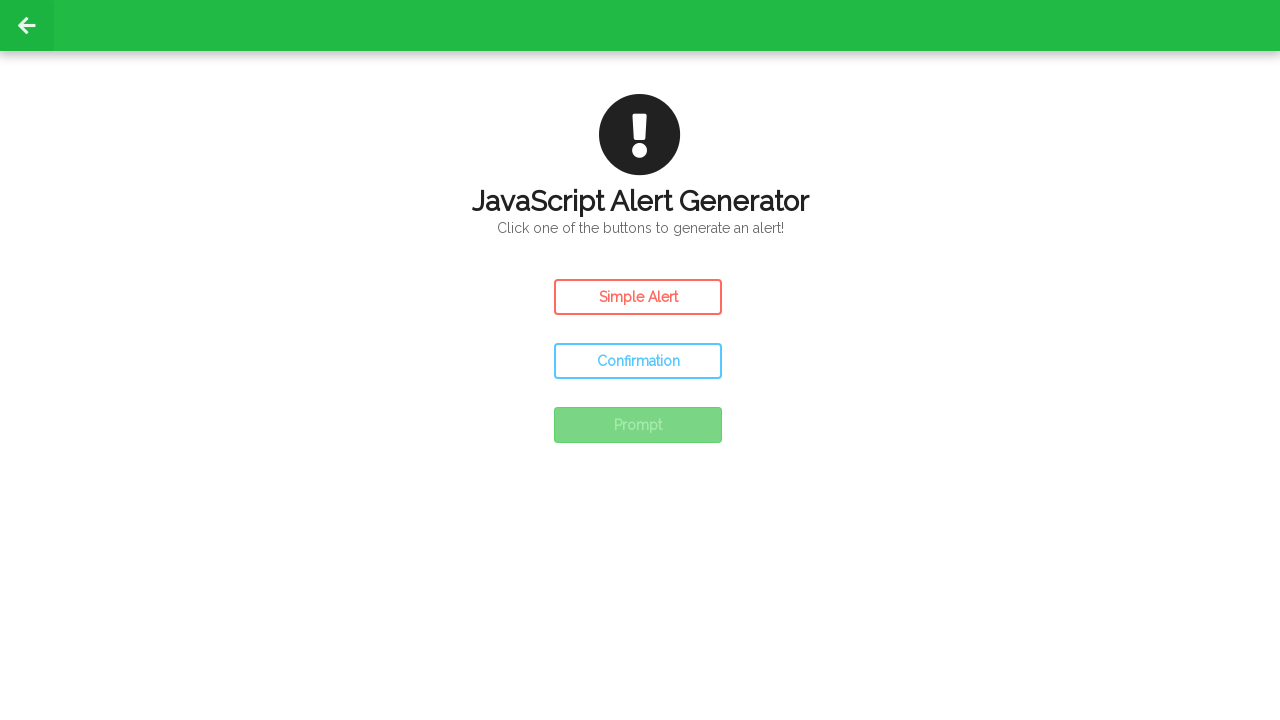

Set up dialog handler to accept prompt with text 'Awesome!'
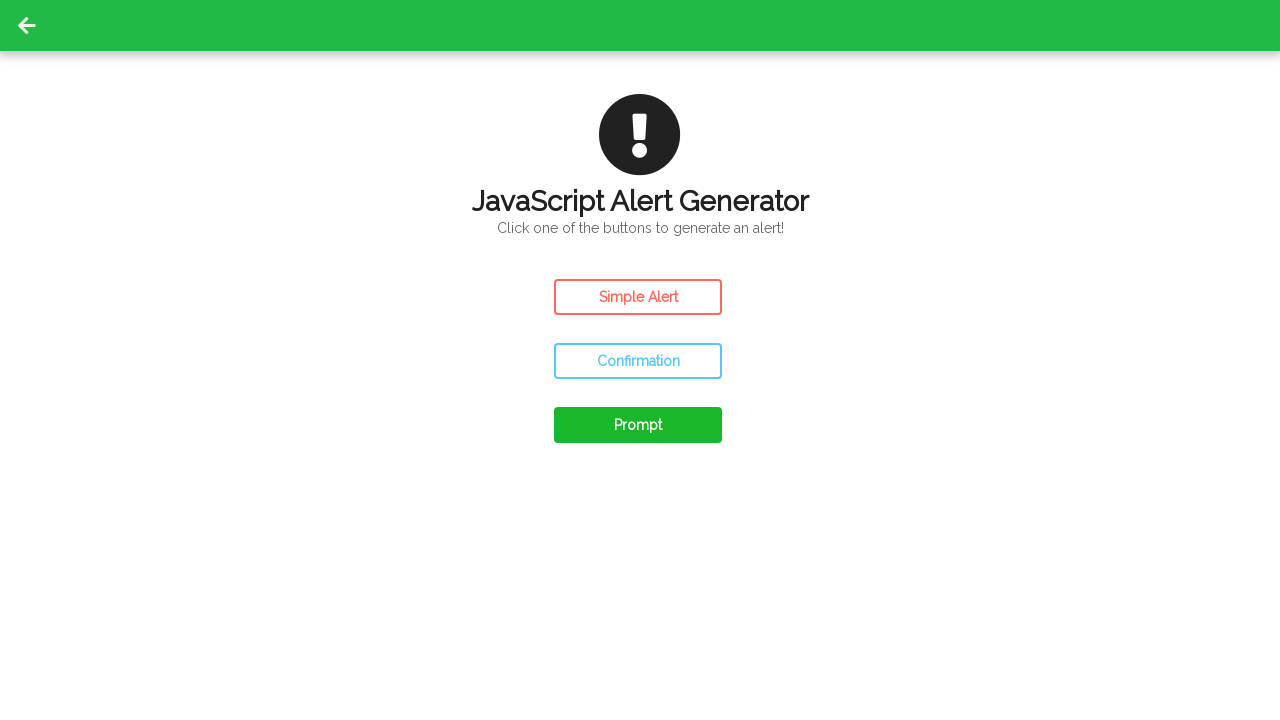

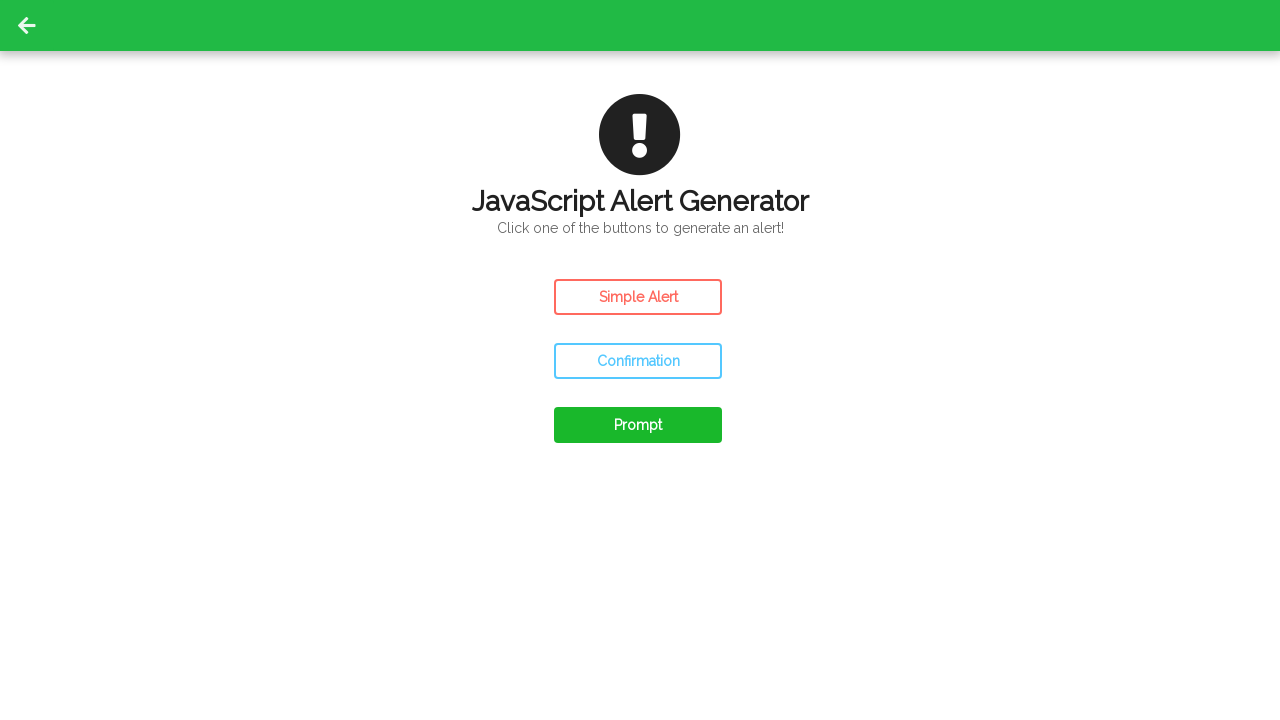